Tests multiple browser tabs functionality by clicking the tab button, switching to the new tab to read content, and switching back to the parent window

Starting URL: https://demoqa.com/browser-windows

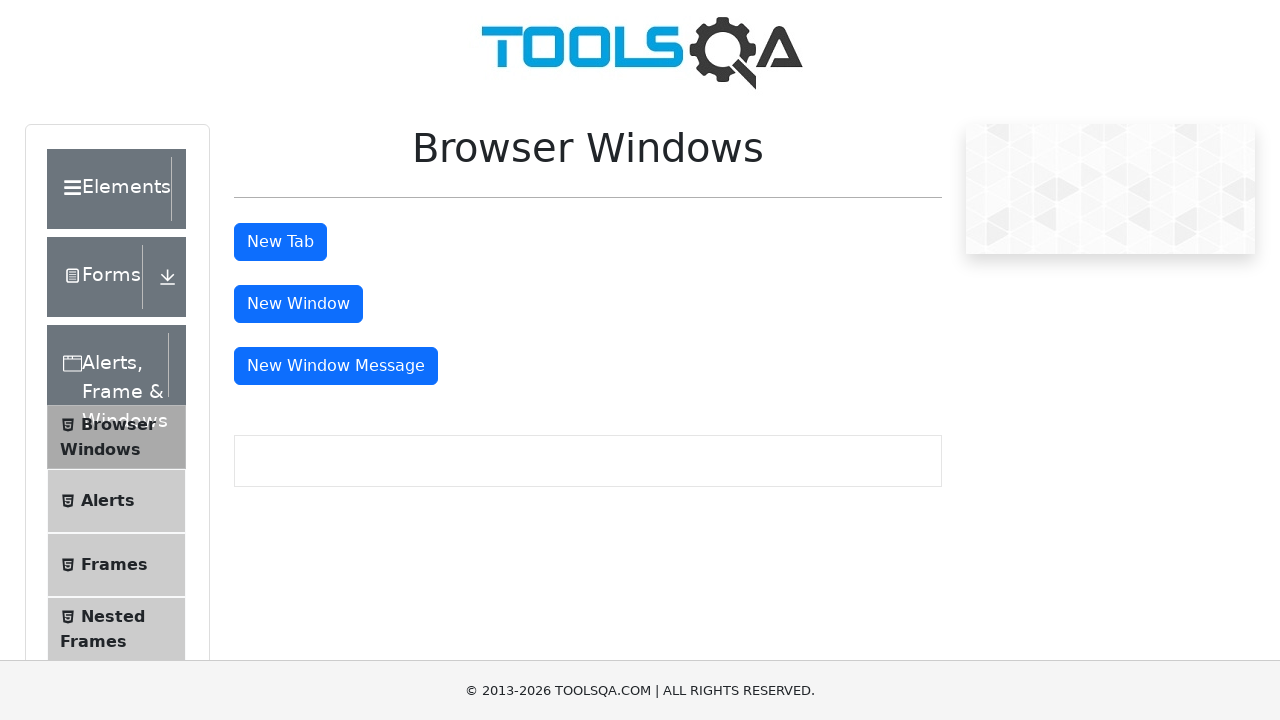

Clicked tab button to open a new tab at (280, 242) on xpath=//*[@id='tabButton']
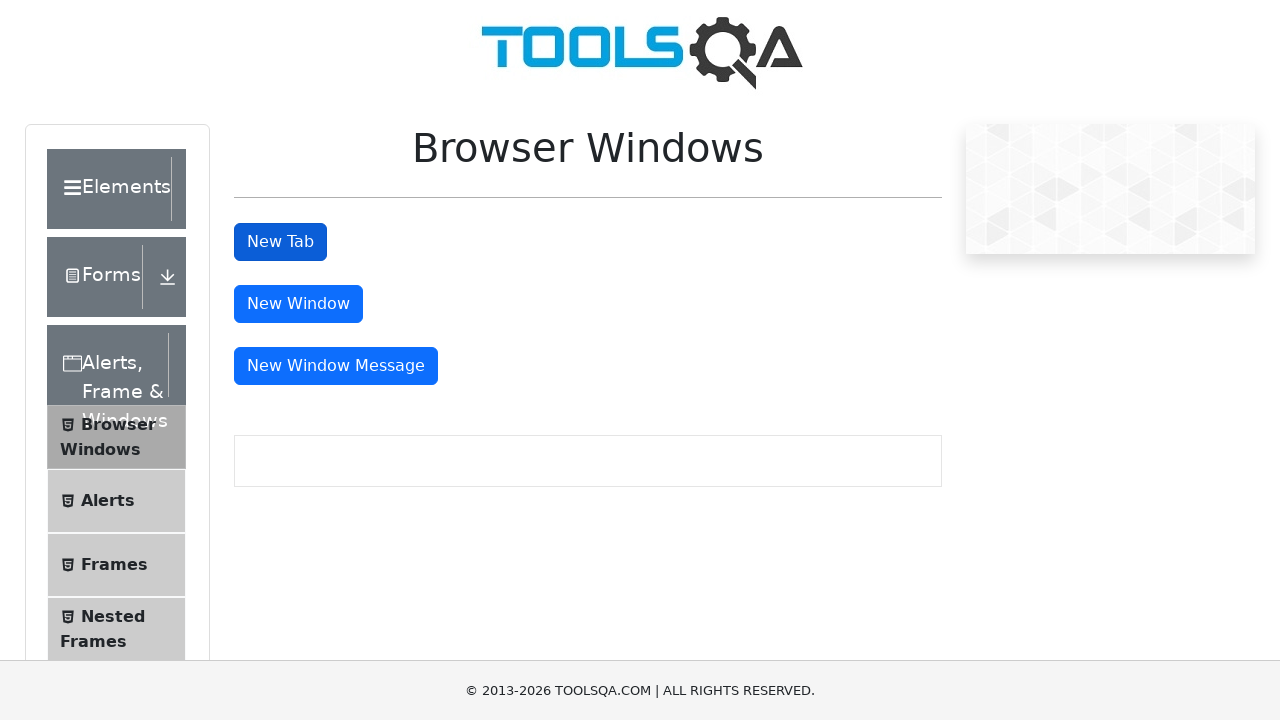

New tab opened and captured
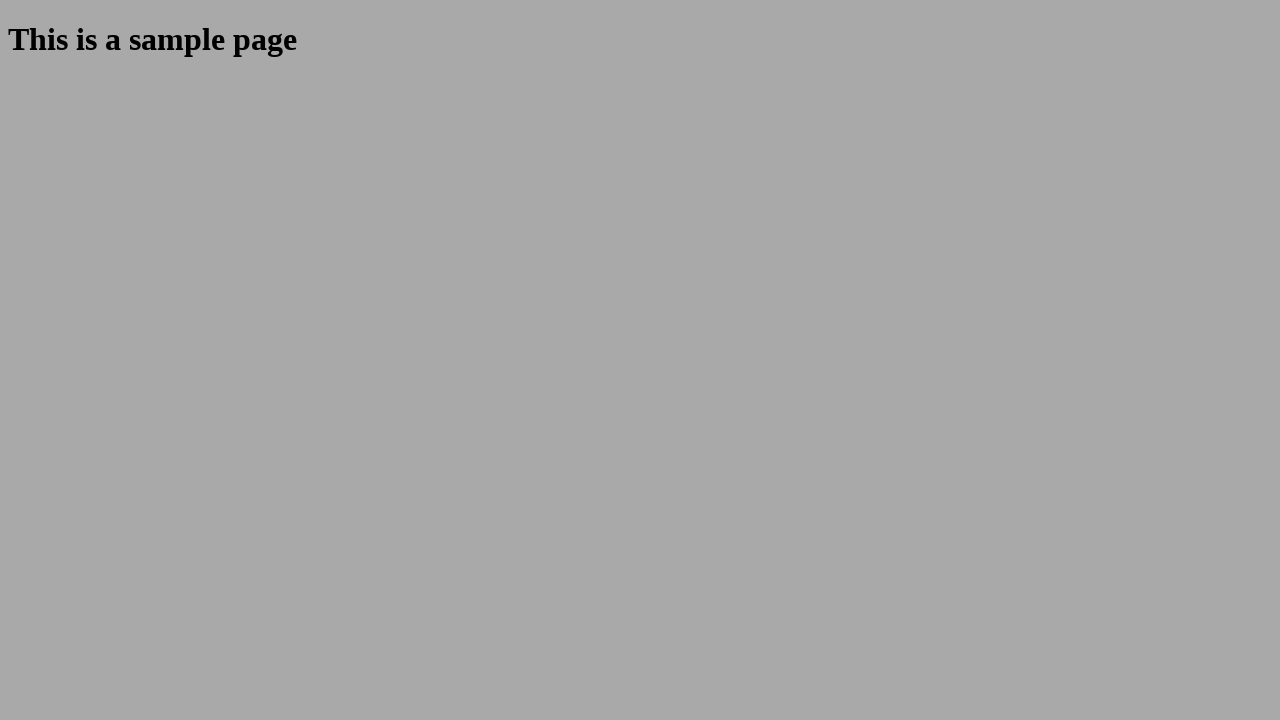

Waited for sample heading to load in new tab
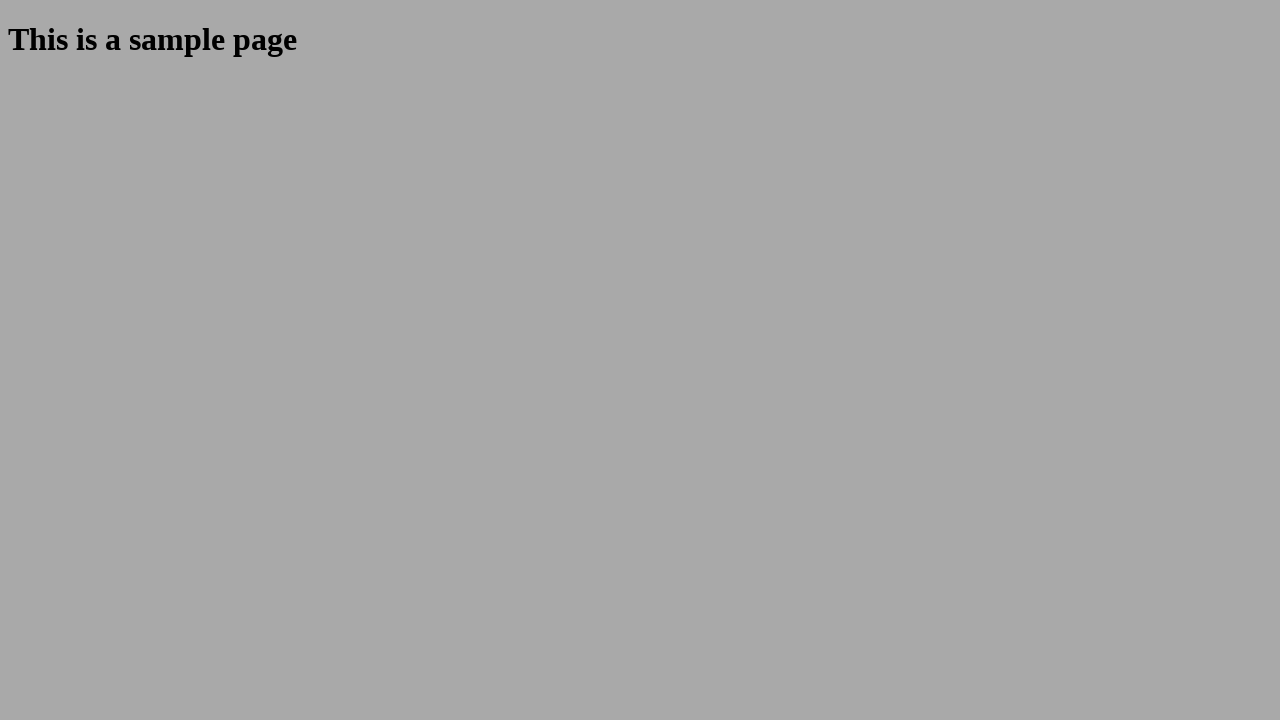

Read heading text from new tab: 'This is a sample page'
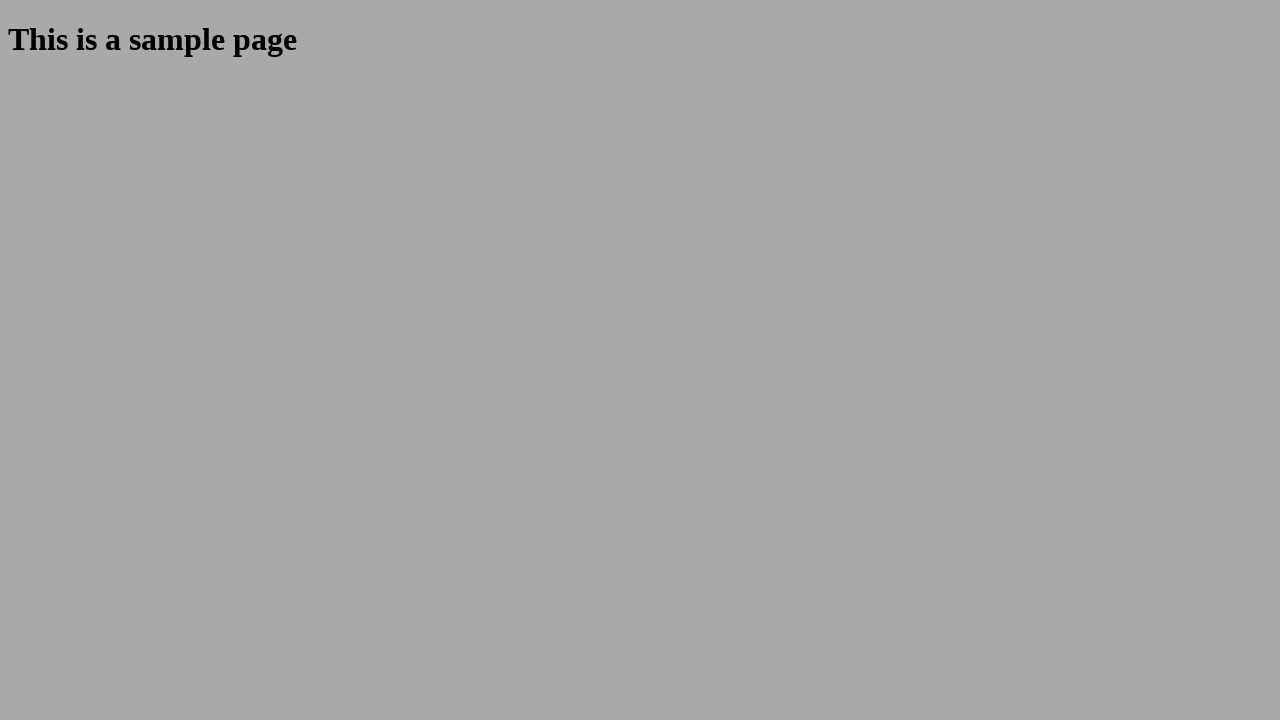

Switched back to parent window
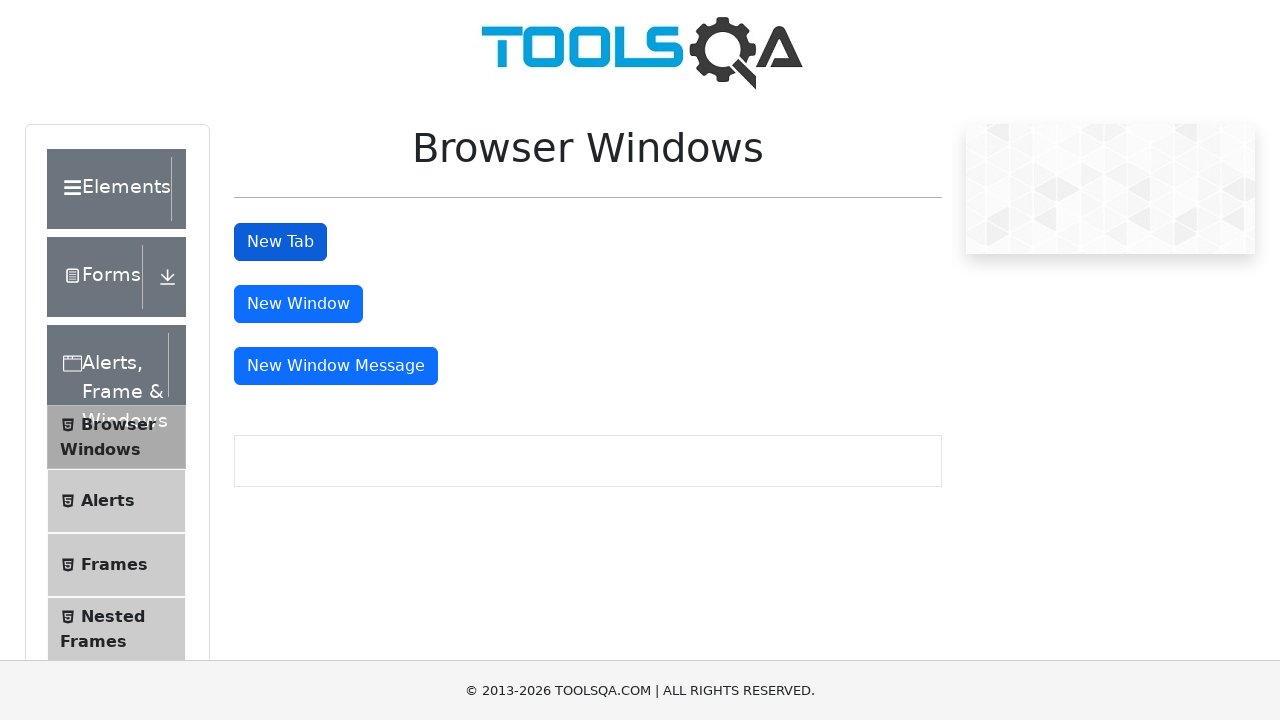

Closed the new tab
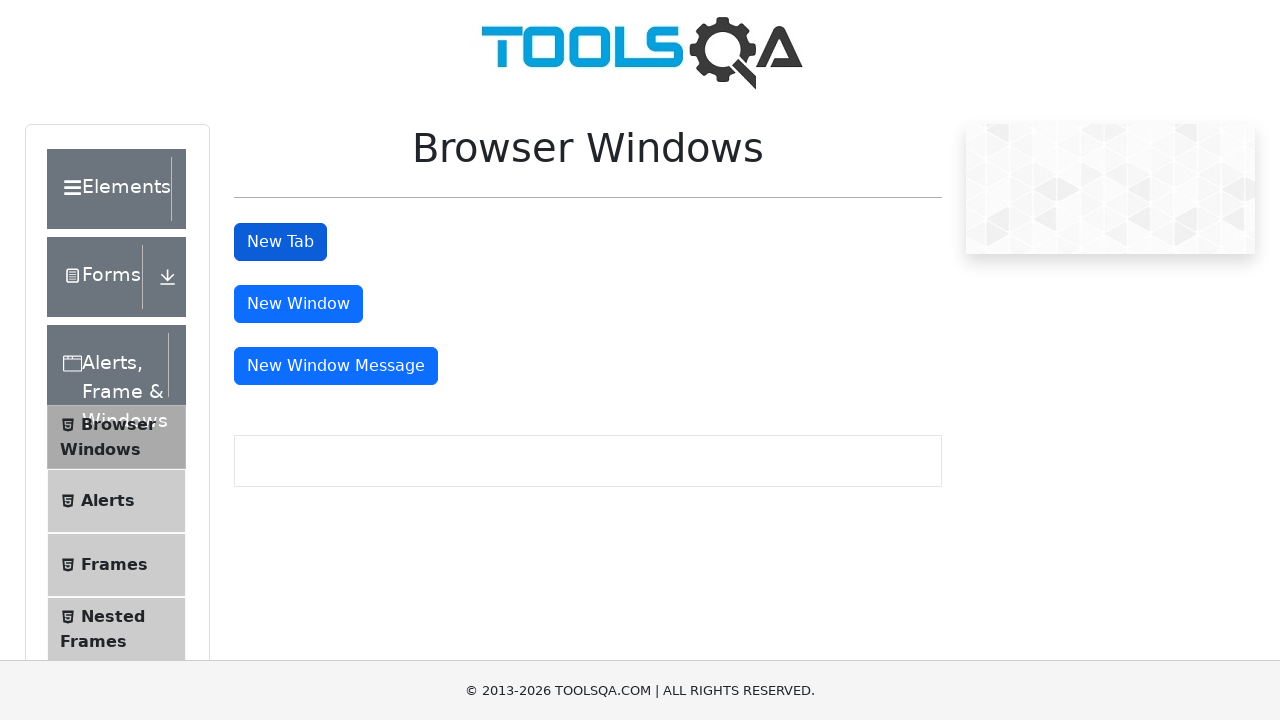

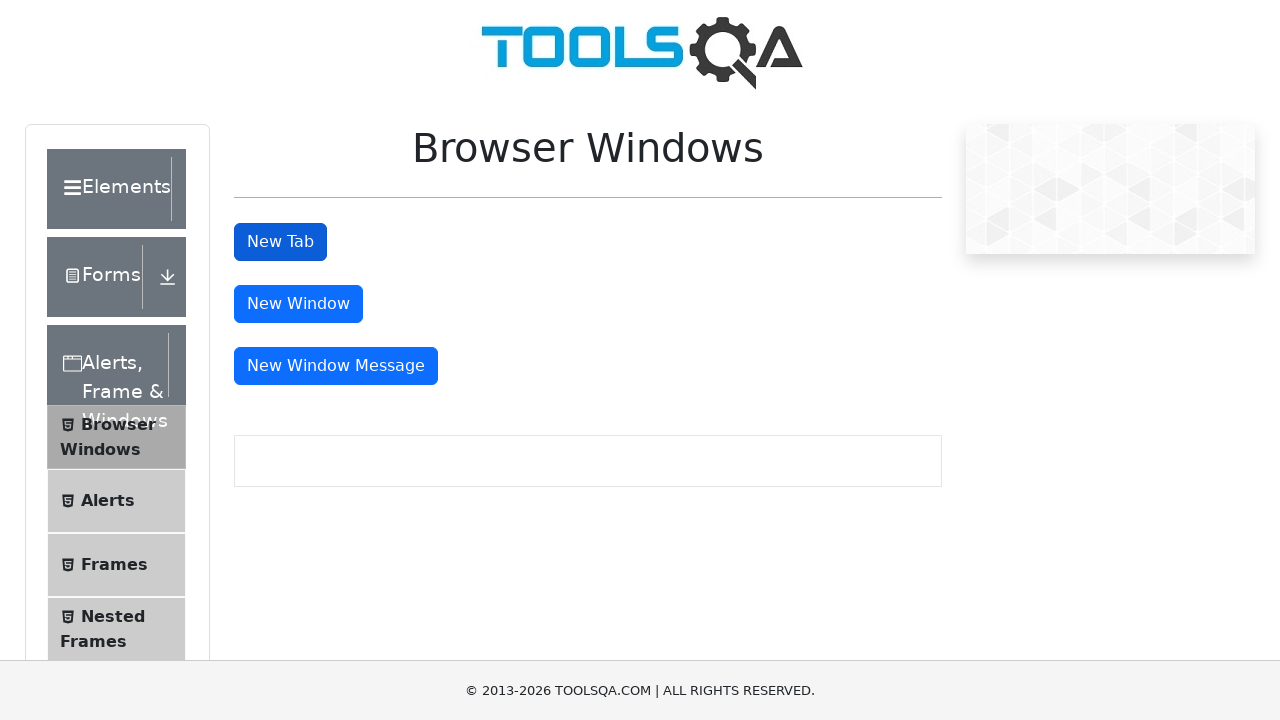